Tests dynamic dropdown/autocomplete by typing a country name and selecting it

Starting URL: https://codenboxautomationlab.com/practice/

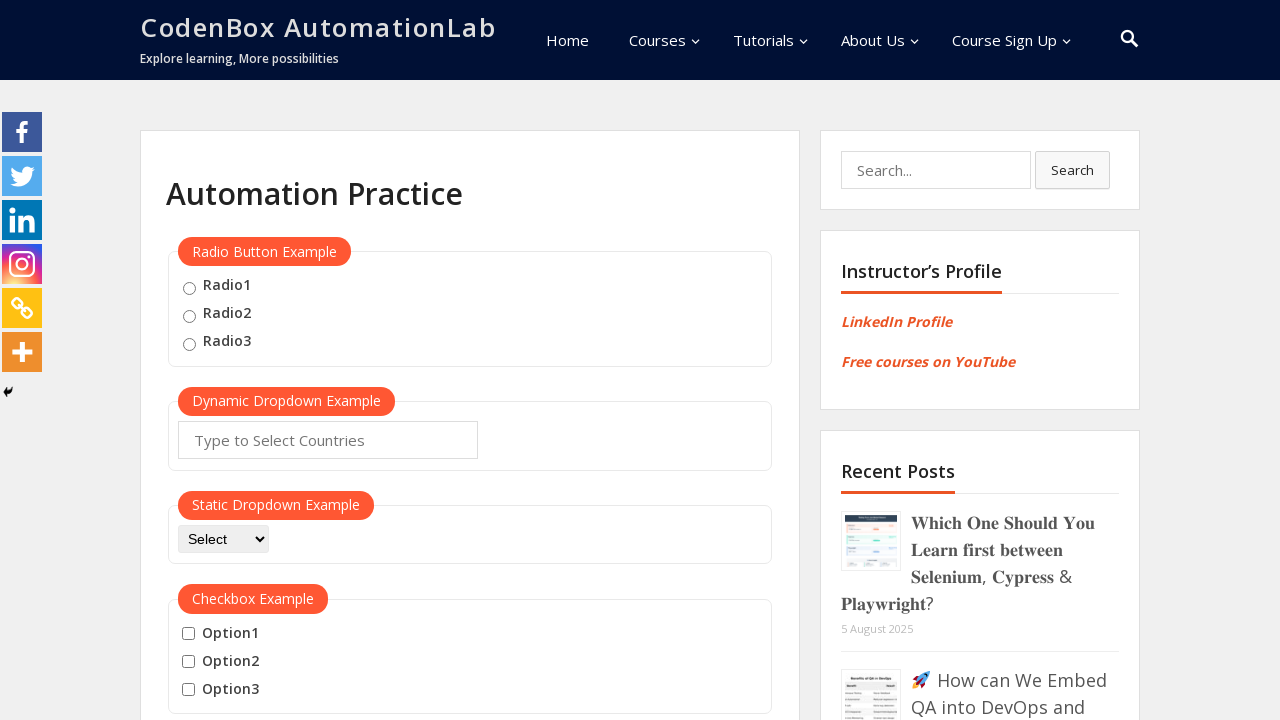

Typed 'Italy' into the autocomplete field on #autocomplete
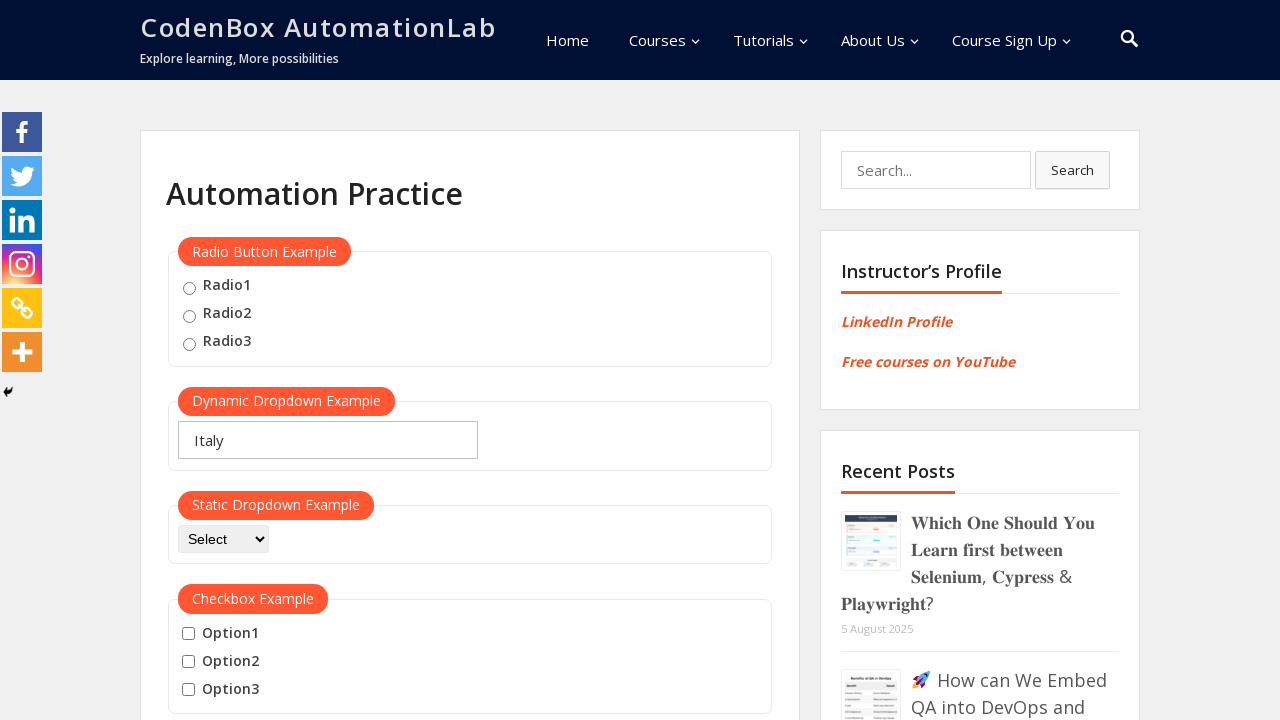

Pressed Enter to select the country from dropdown on #autocomplete
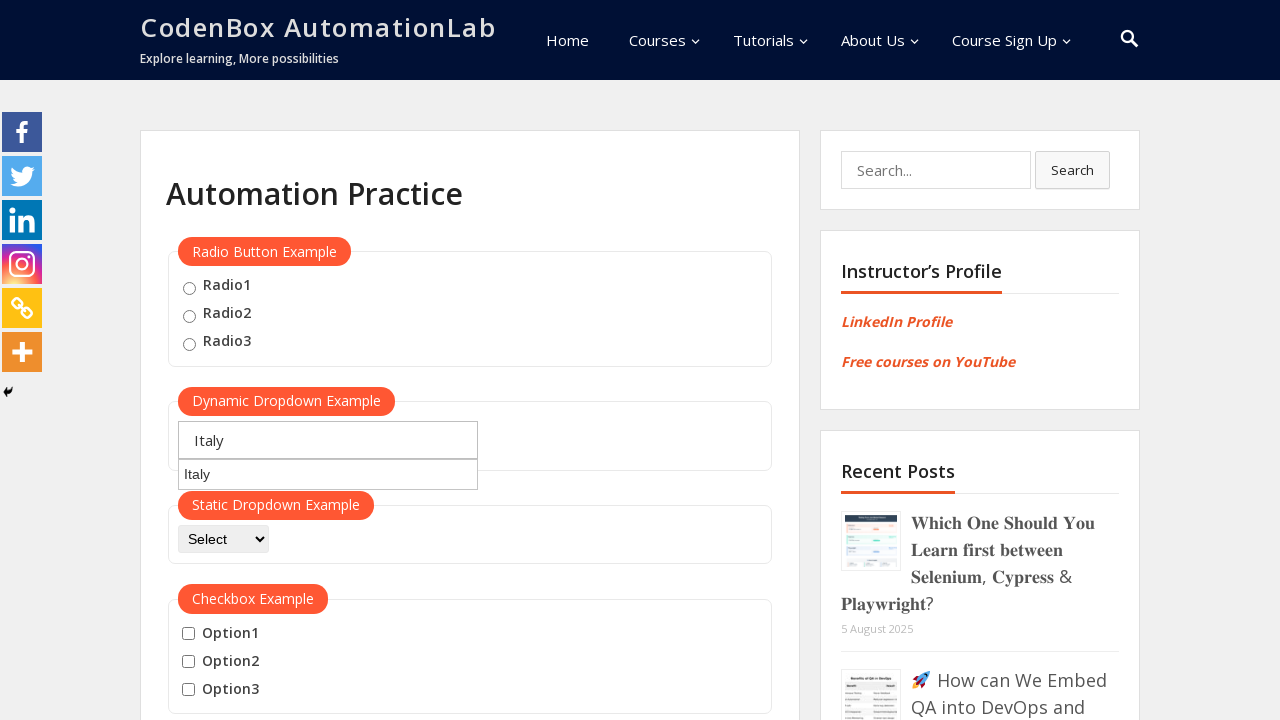

Verified that 'Italy' was successfully selected in the autocomplete field
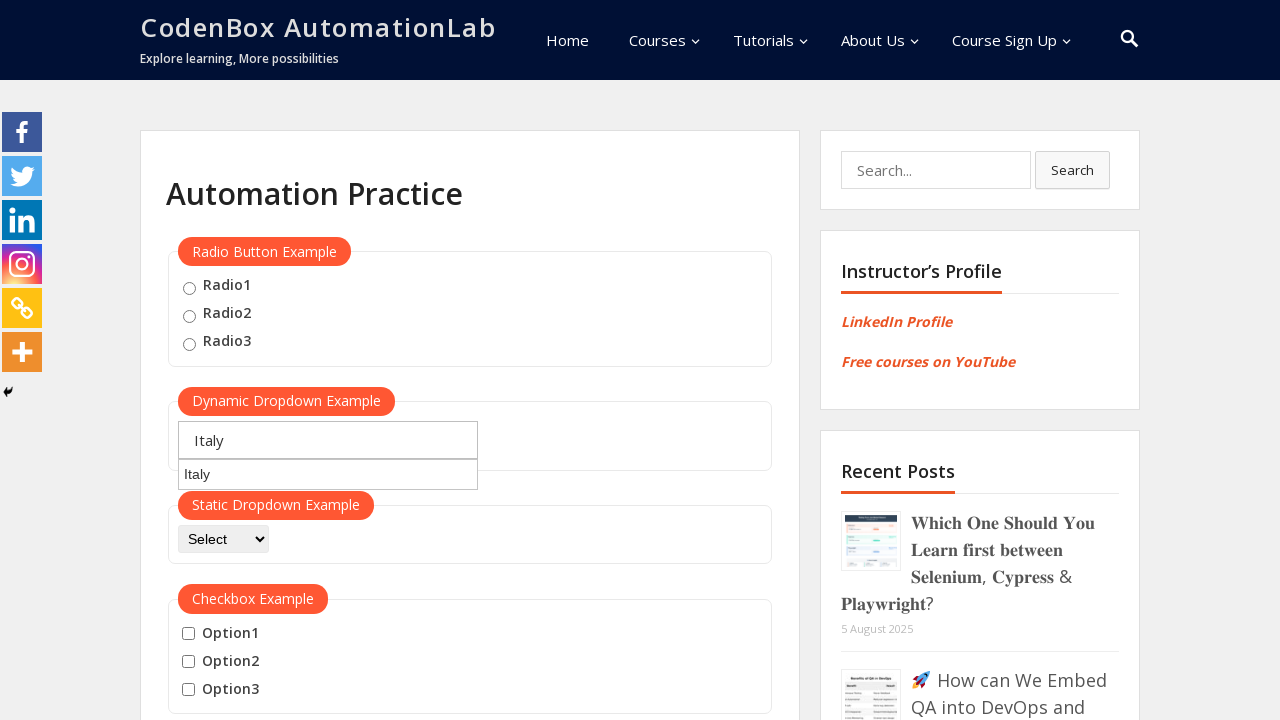

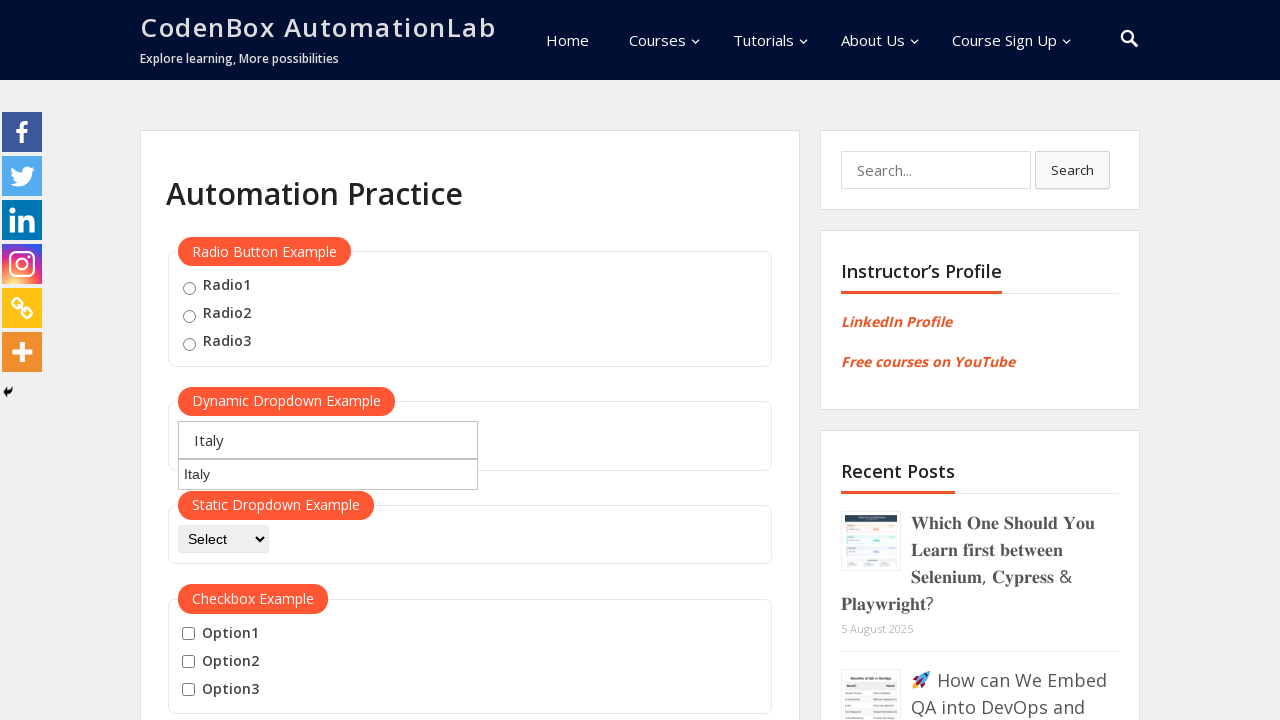